Tests floating menu visibility after scrolling the page

Starting URL: https://the-internet.herokuapp.com/floating_menu

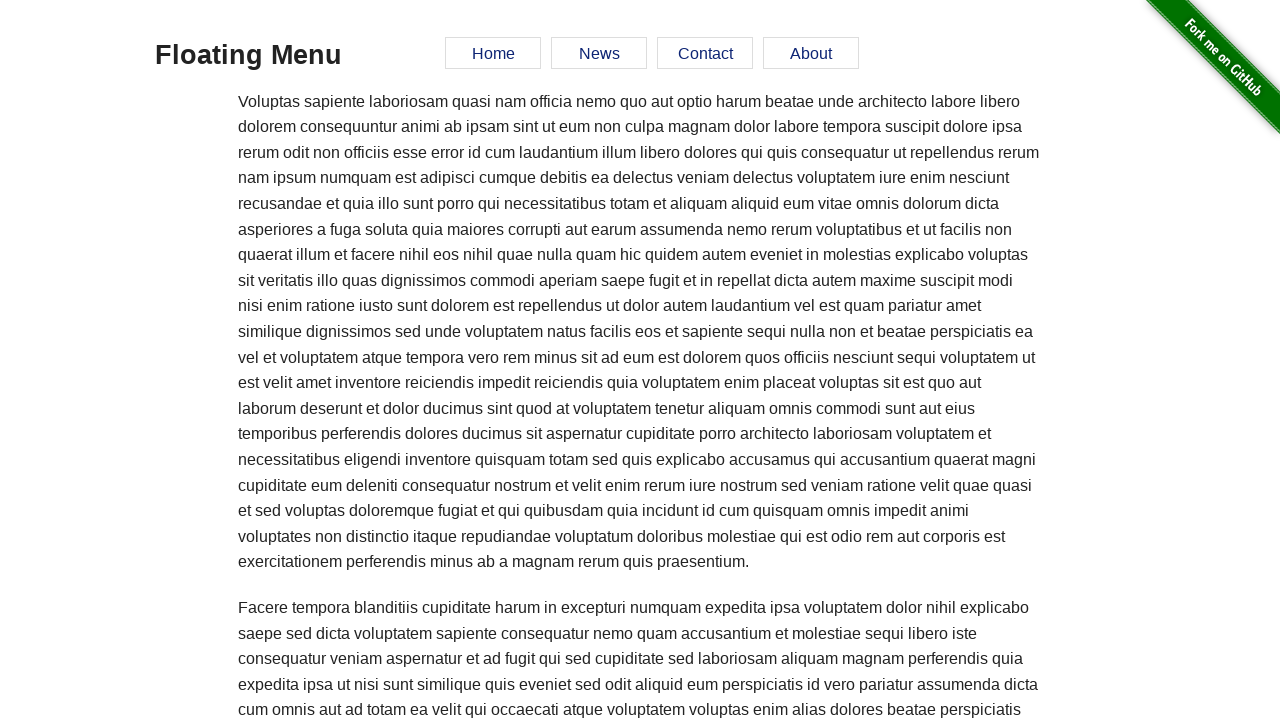

Scrolled page down by 250 pixels
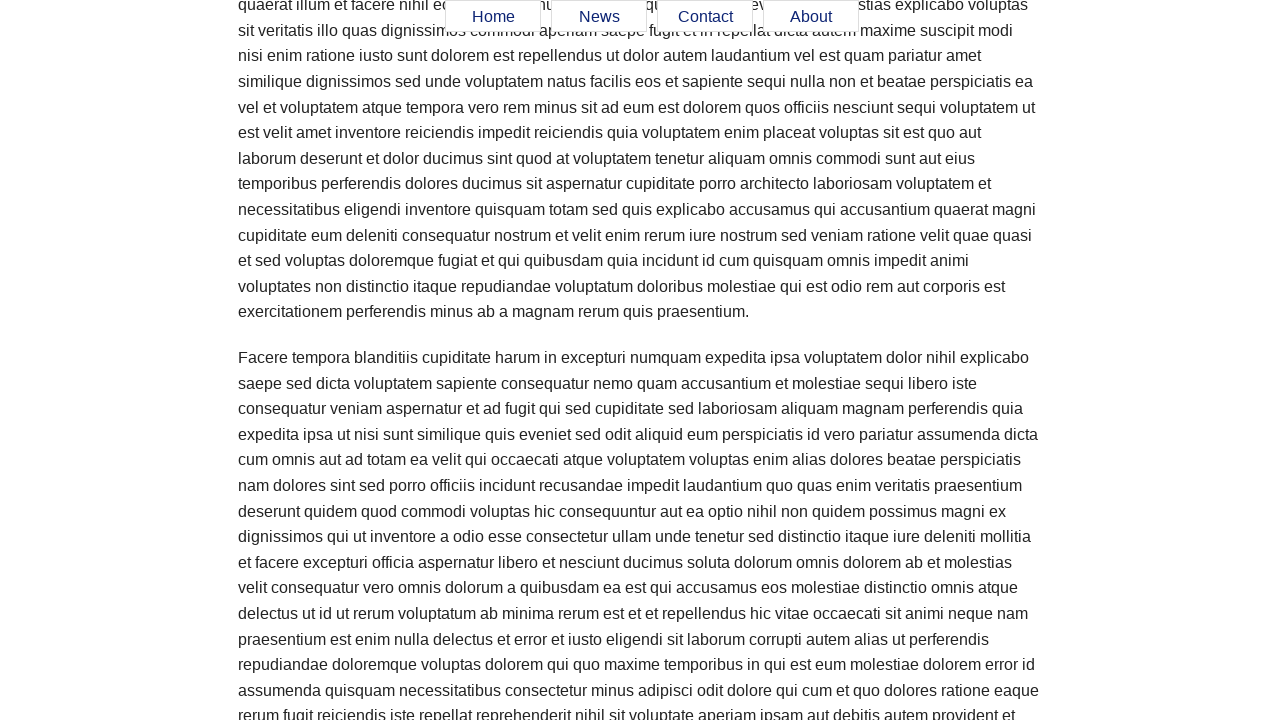

Verified floating menu is still visible after scrolling
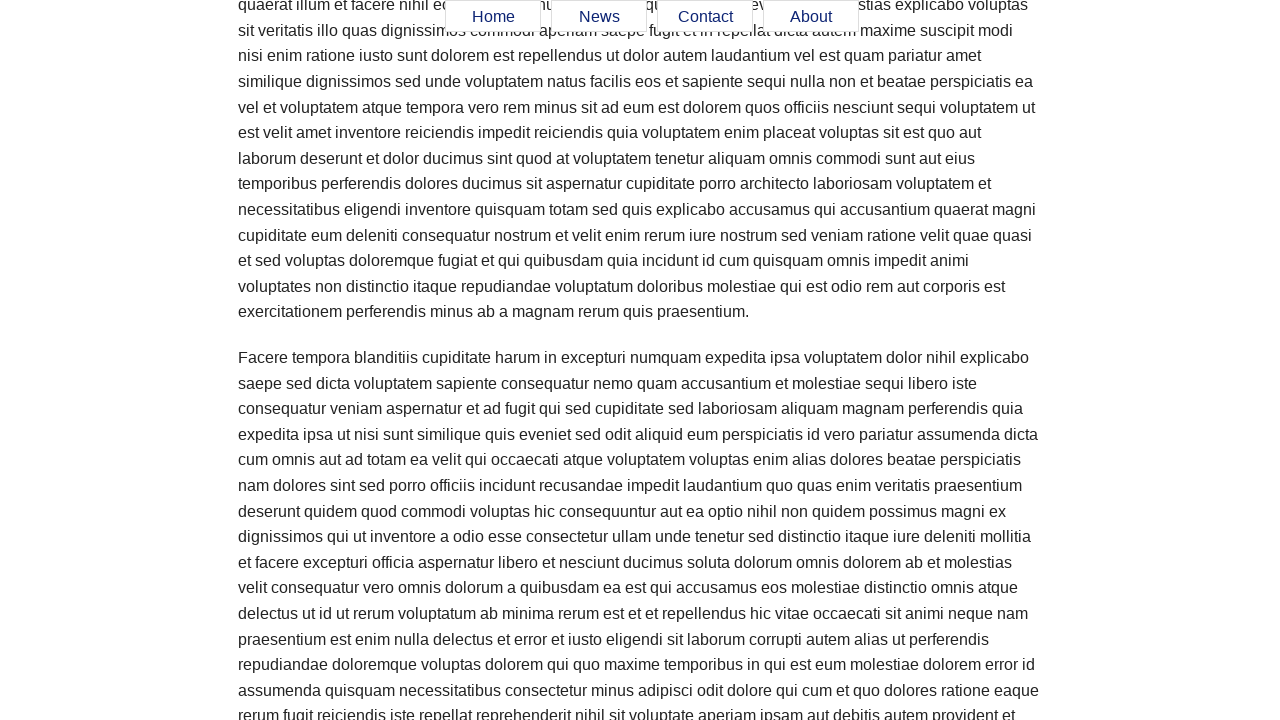

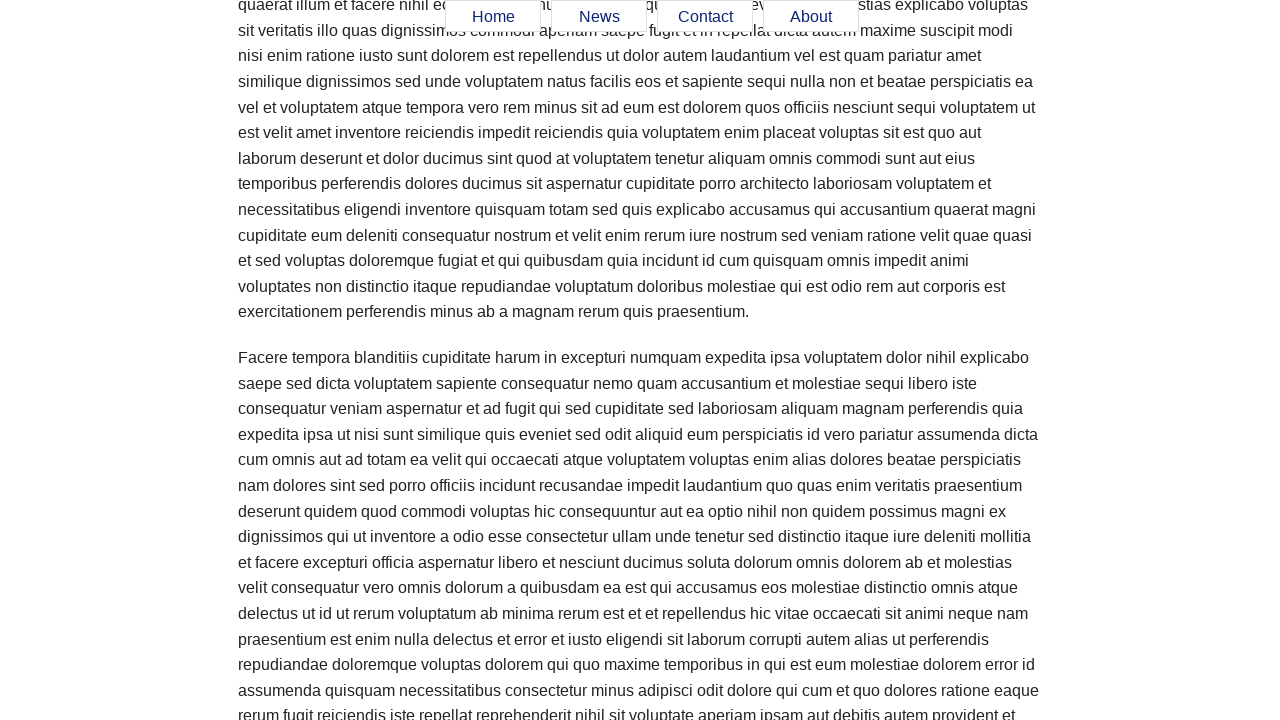